Tests download functionality by clicking the download button

Starting URL: https://demoqa.com/upload-download

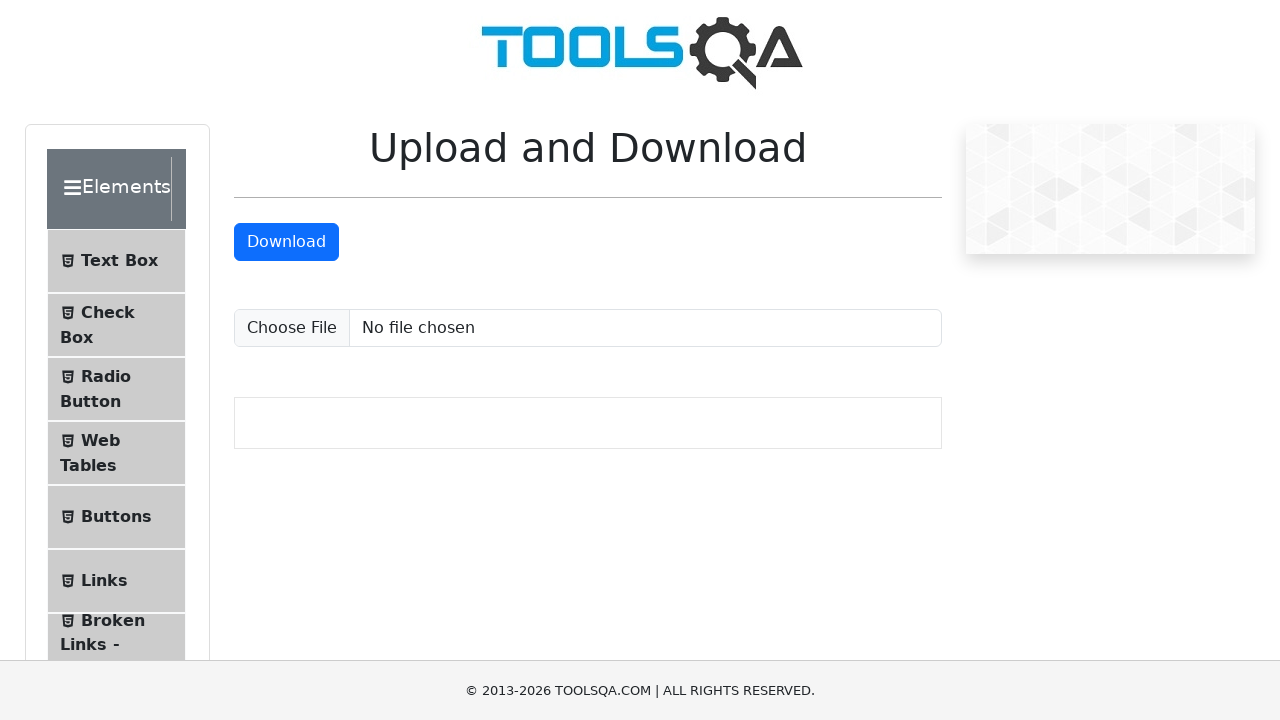

Clicked download button to trigger file download at (286, 242) on a#downloadButton
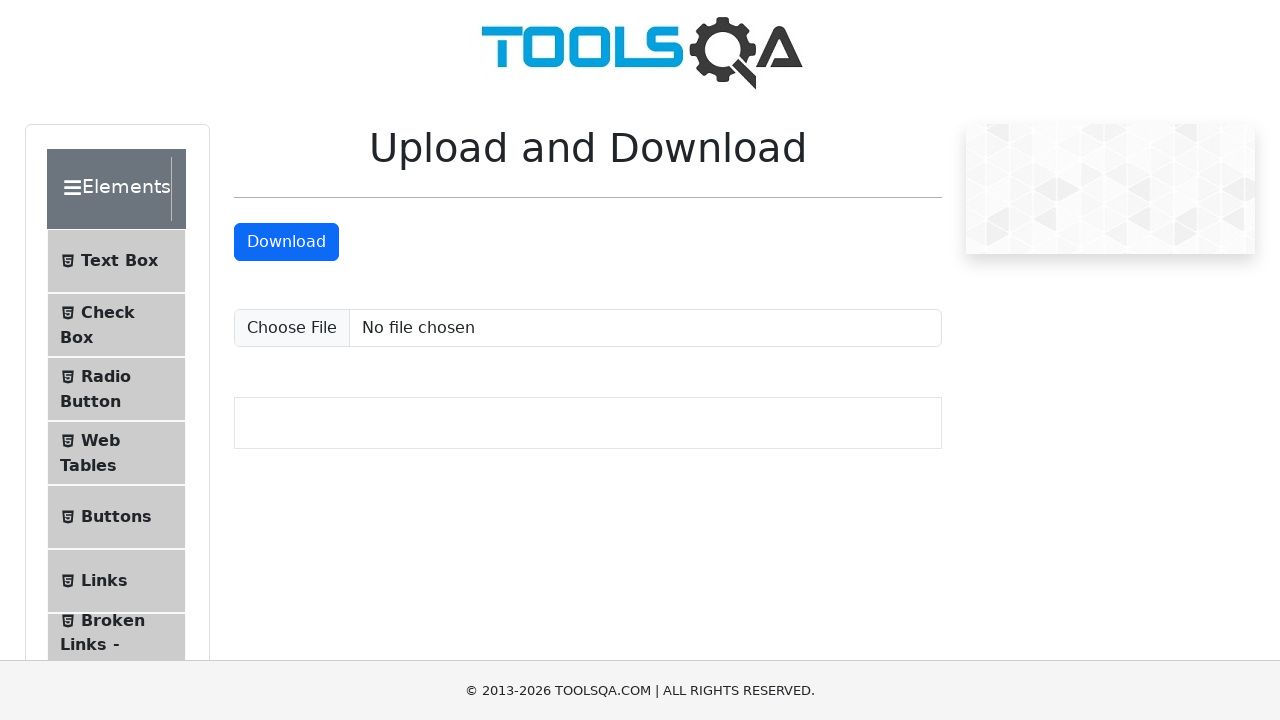

File download completed and captured
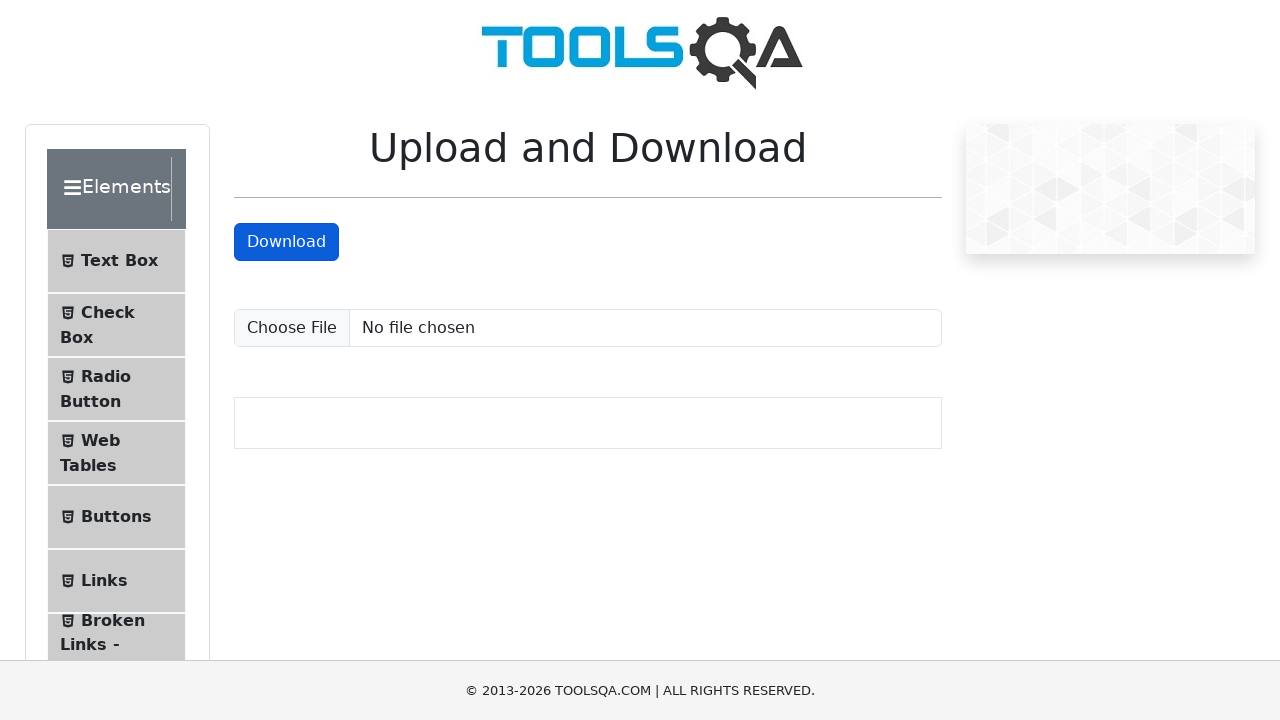

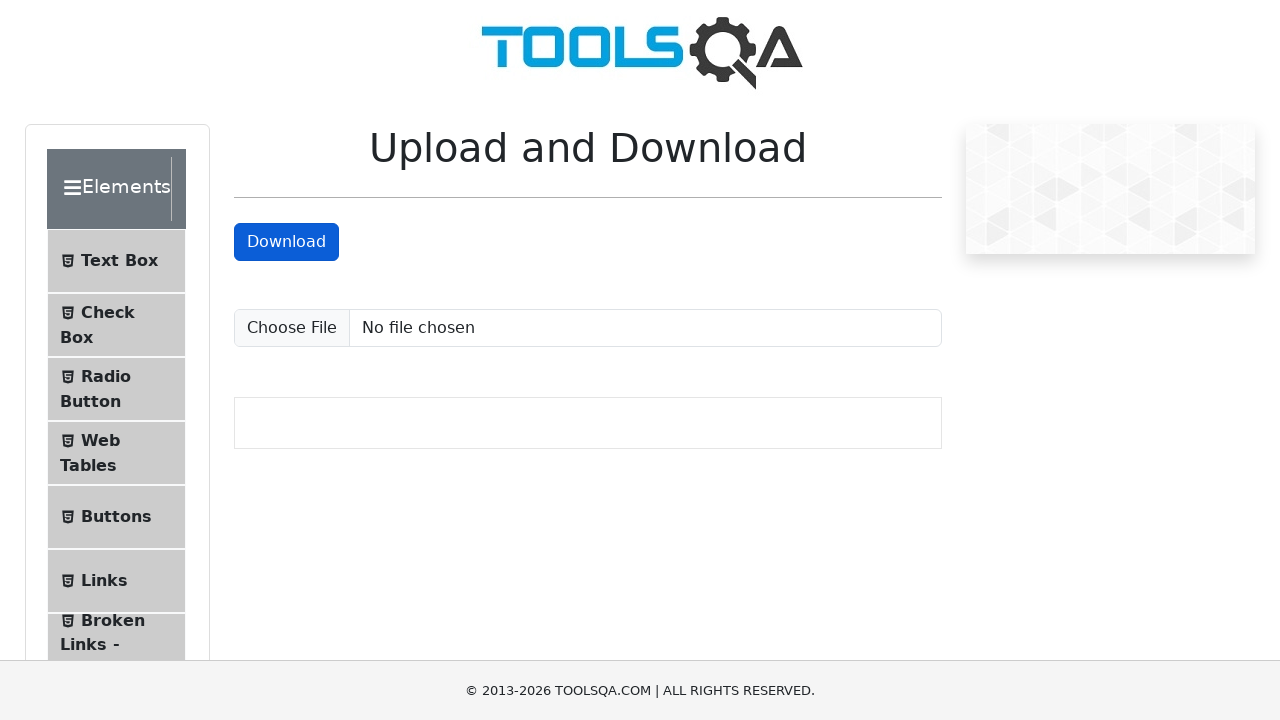